Navigates to a banking demo site, clicks the sign-in button to go to the login page, and verifies various page elements are present including the forgot password link, login header, and submit button.

Starting URL: http://zero.webappsecurity.com/

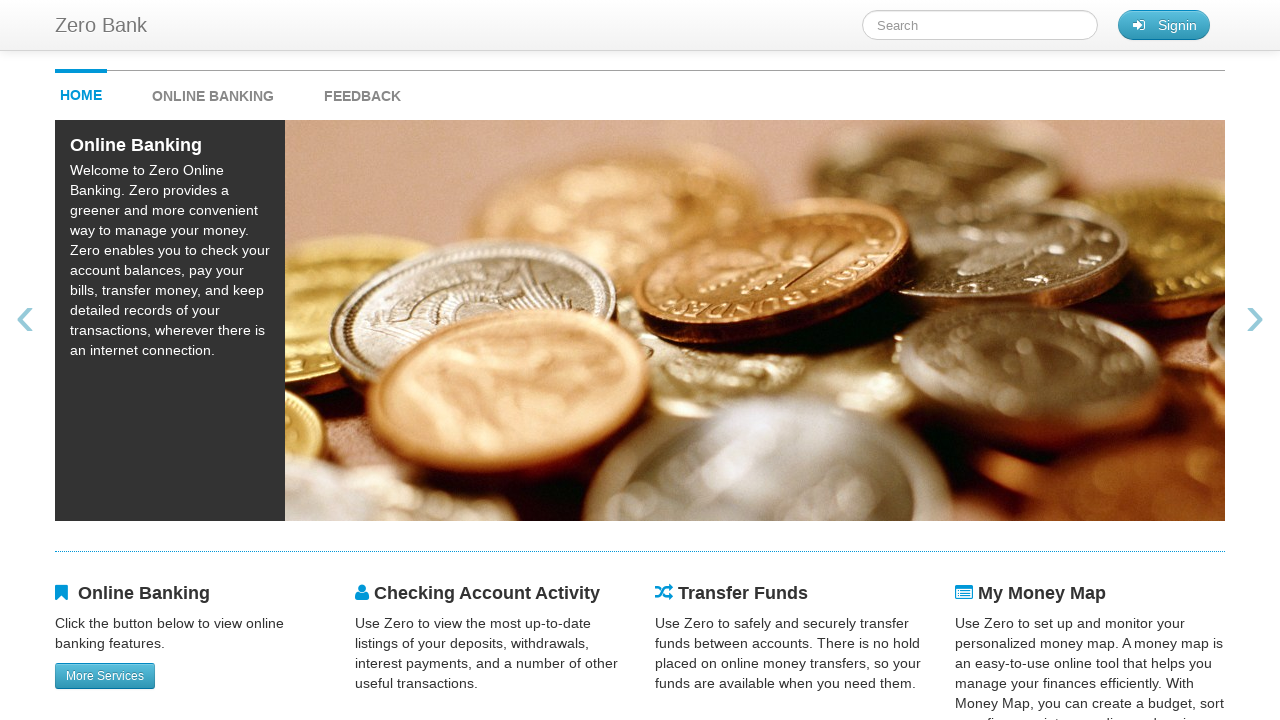

Clicked sign-in button to navigate to login page at (1164, 25) on #signin_button
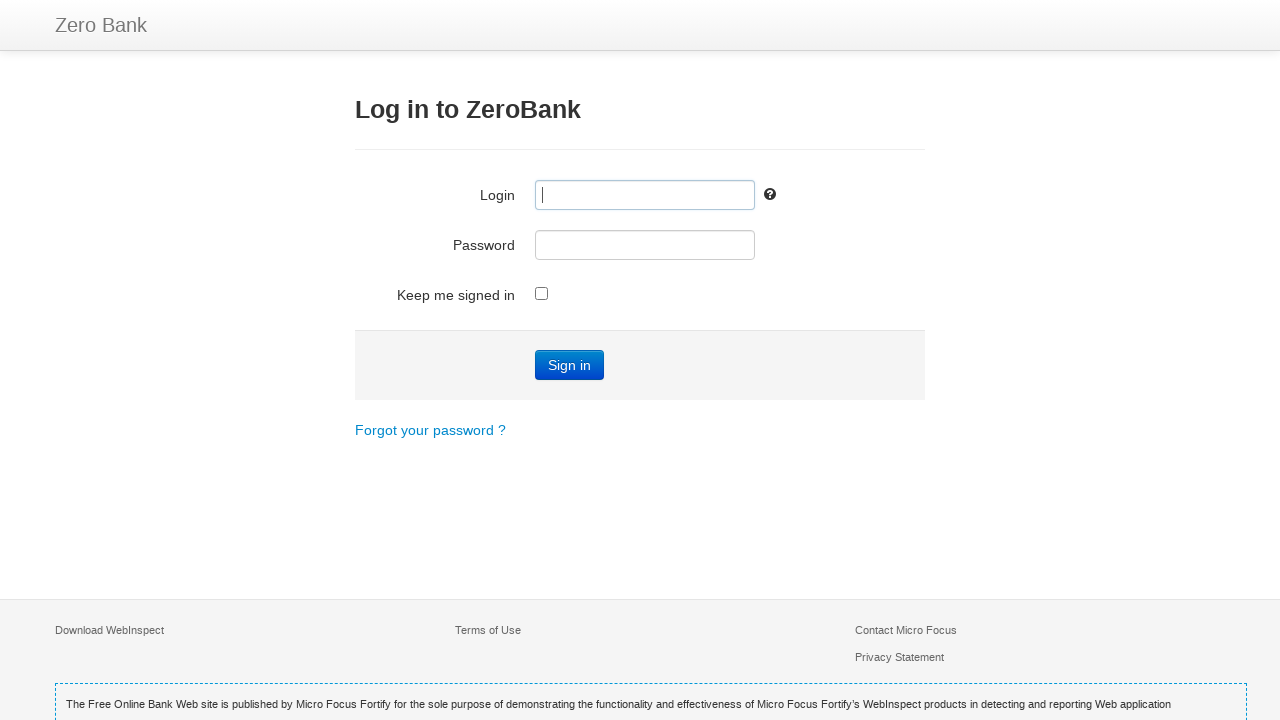

Verified forgot password link is present on login page
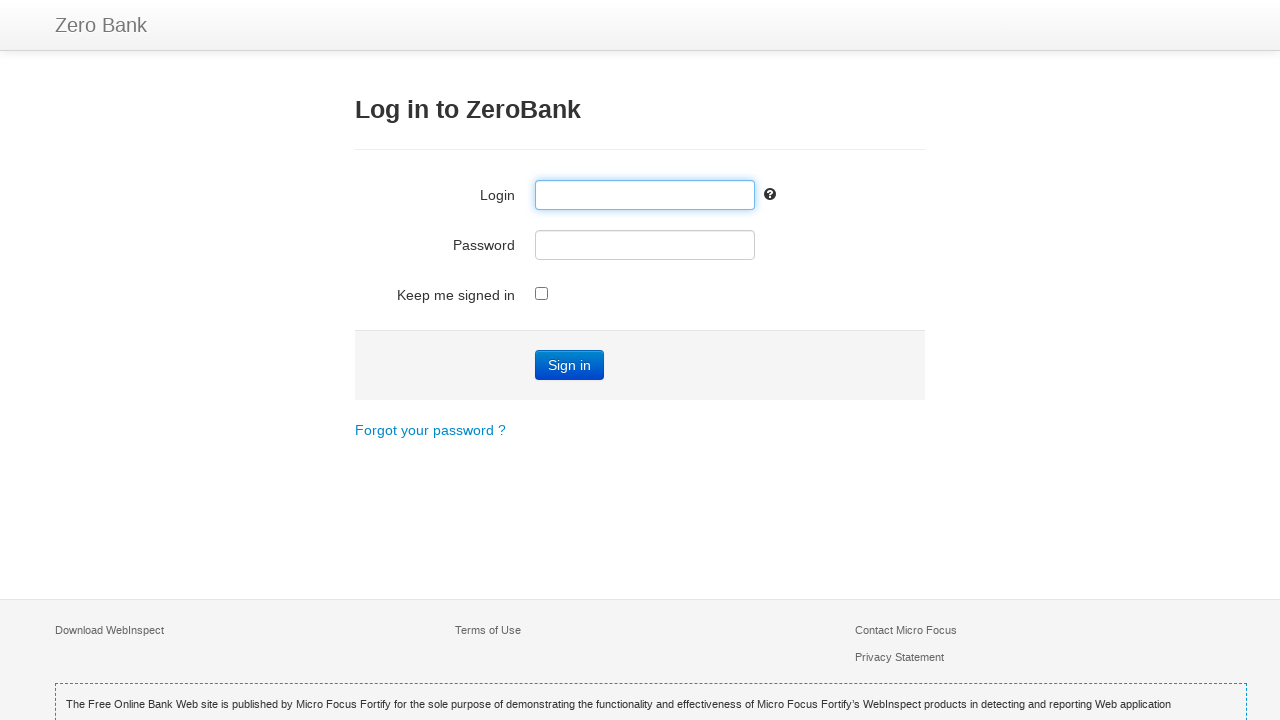

Verified login header is present on login page
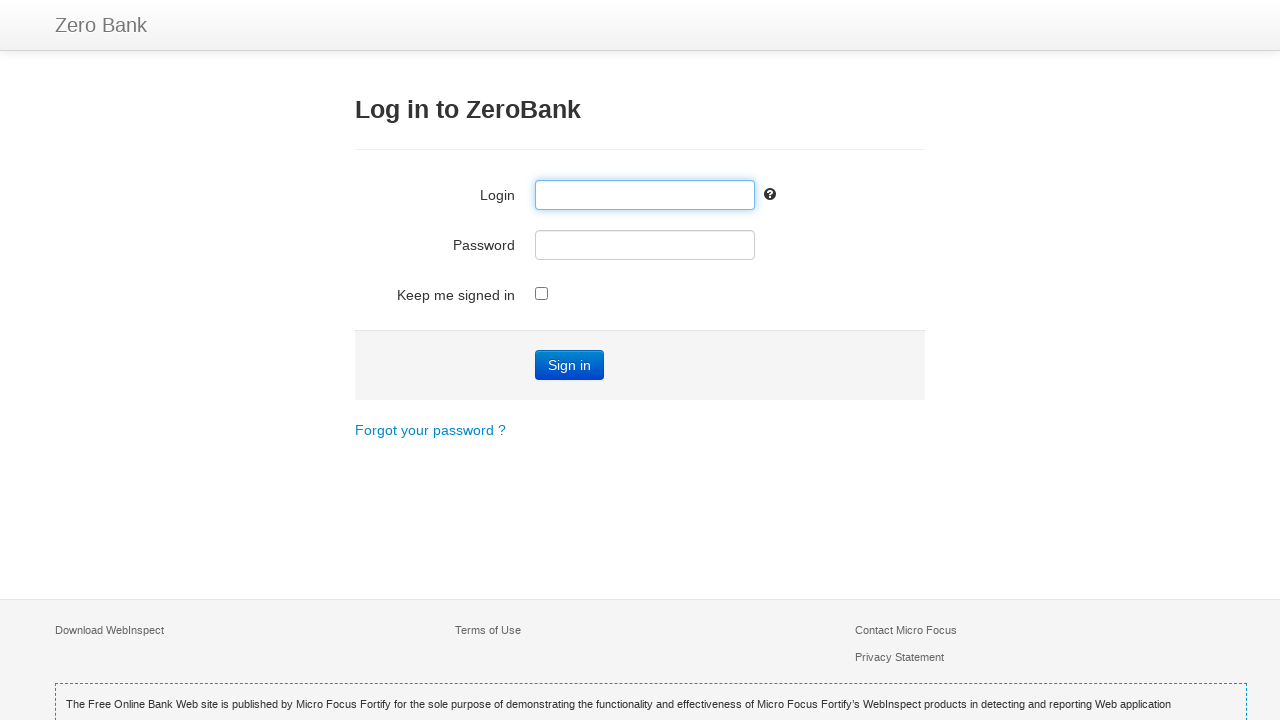

Verified submit button is present on login page
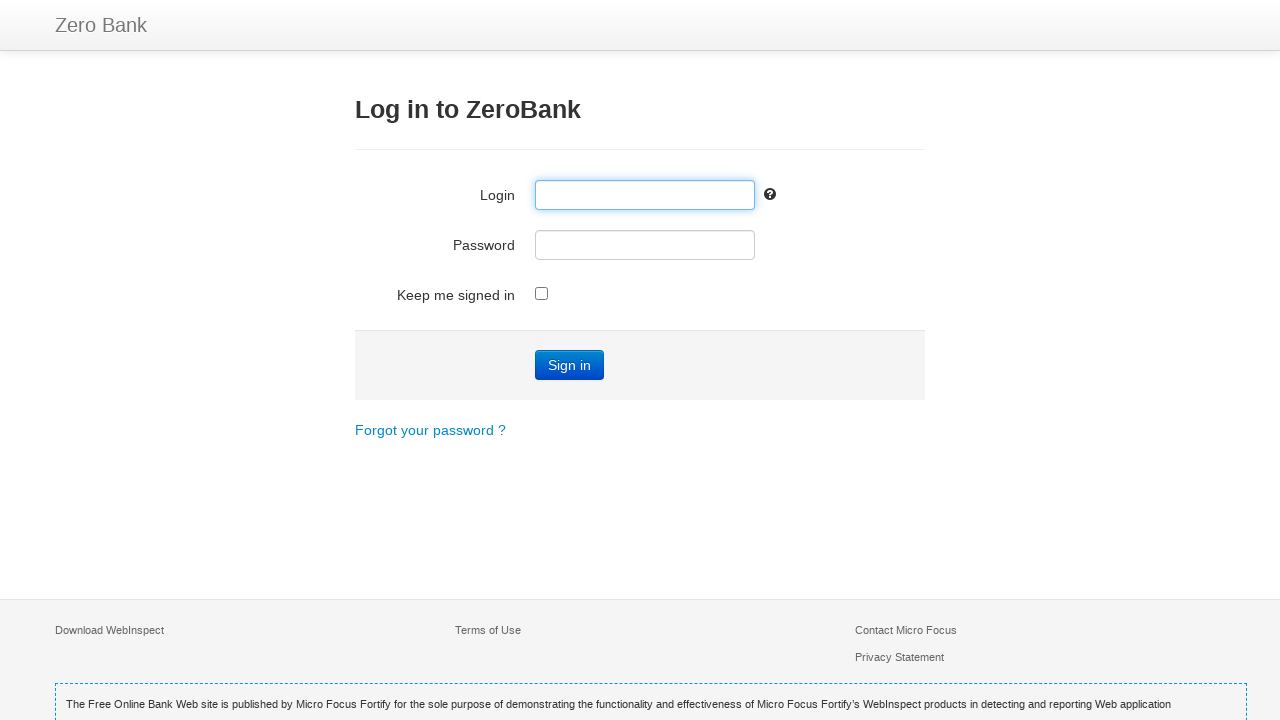

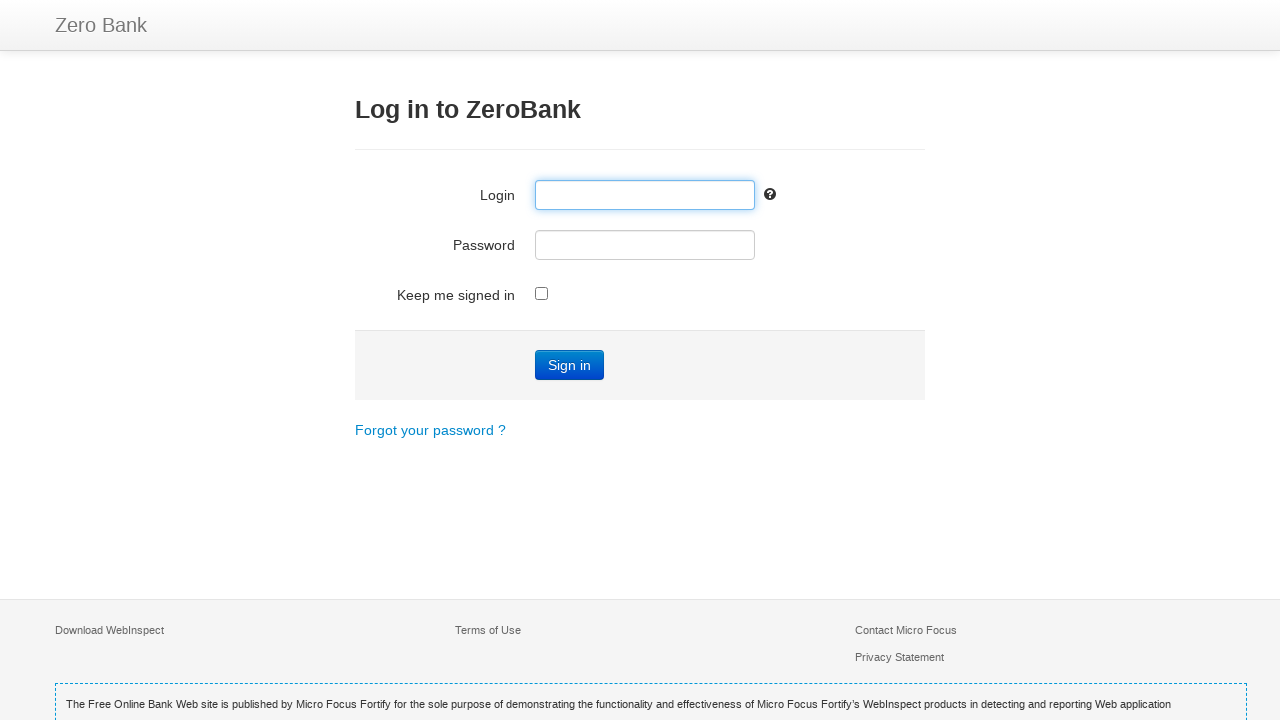